Tests drag-and-drop functionality on Evil Tester's test page by dragging two draggable elements to their respective drop targets

Starting URL: https://testpages.eviltester.com/styled/drag-drop-javascript.html

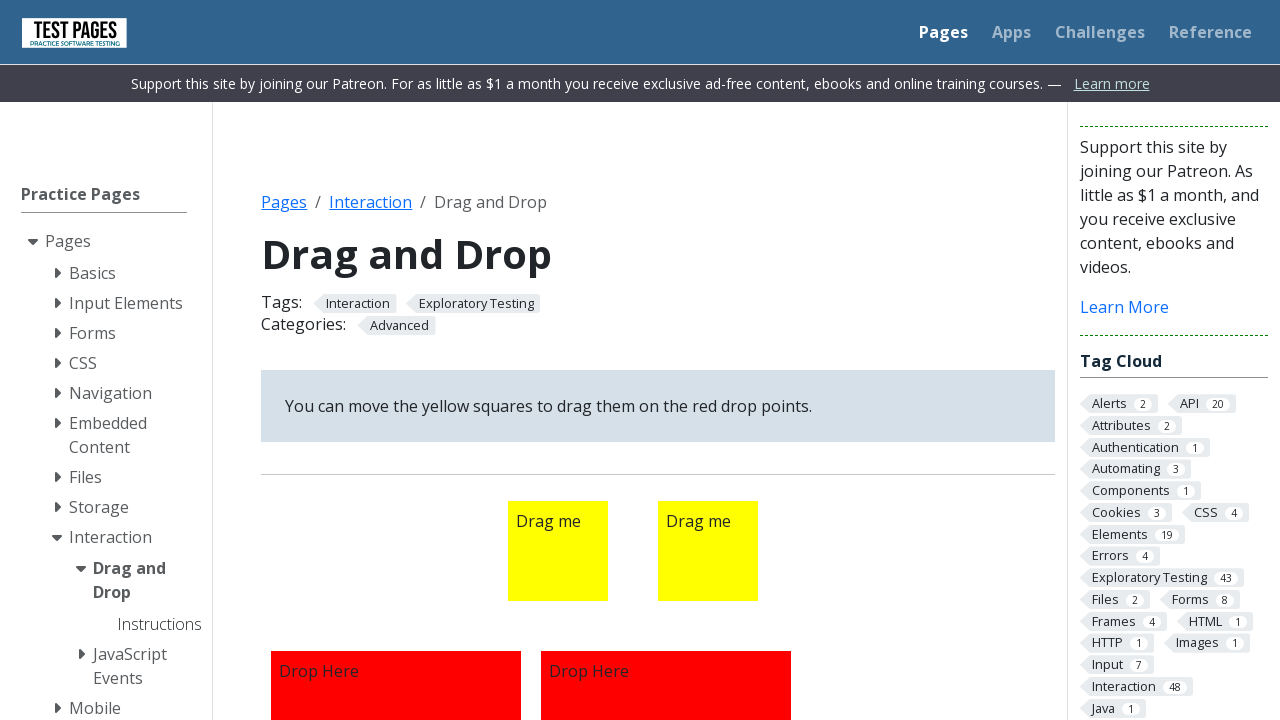

Dragged first draggable element to first drop target at (396, 595)
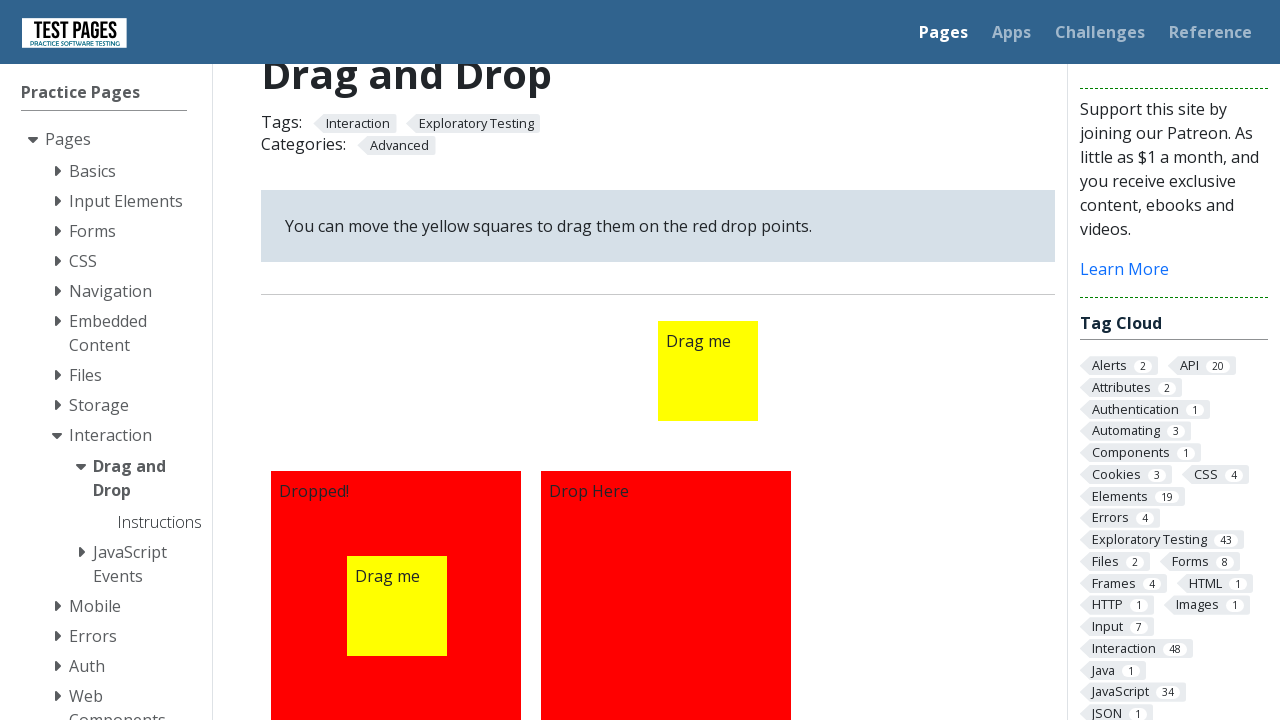

First drop target loaded, verifying drop was successful
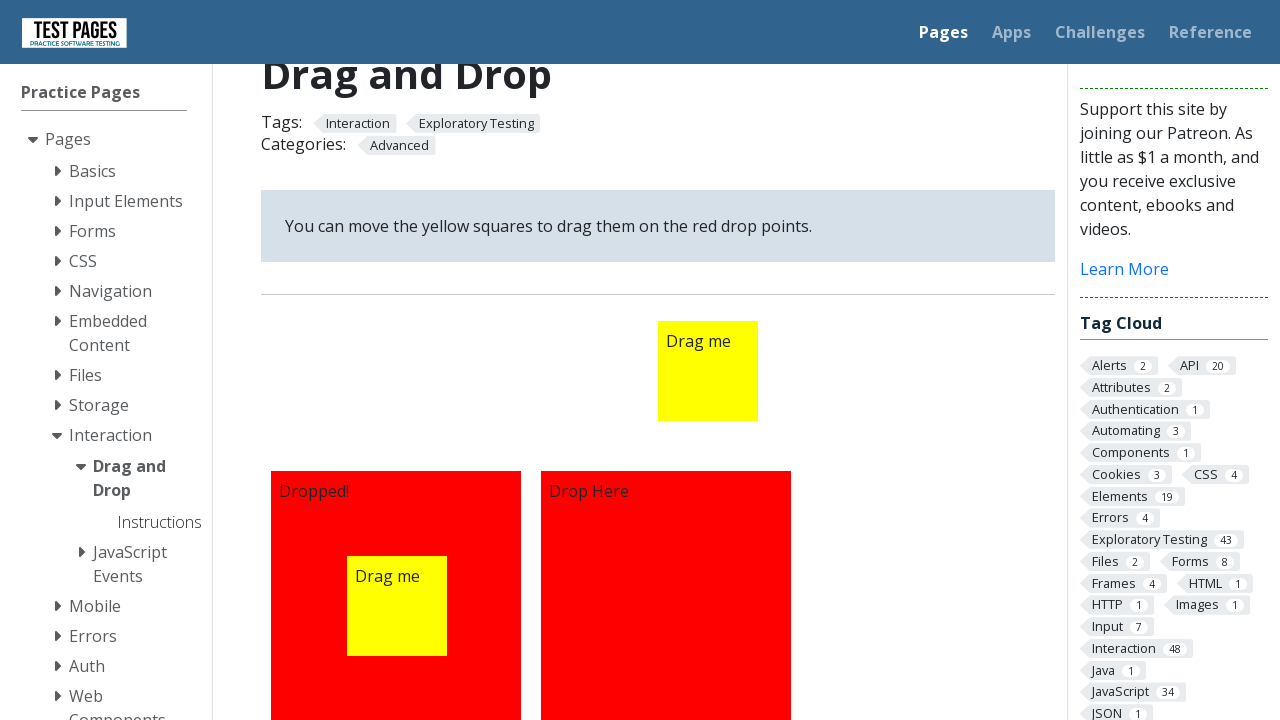

Dragged second draggable element to second drop target at (666, 595)
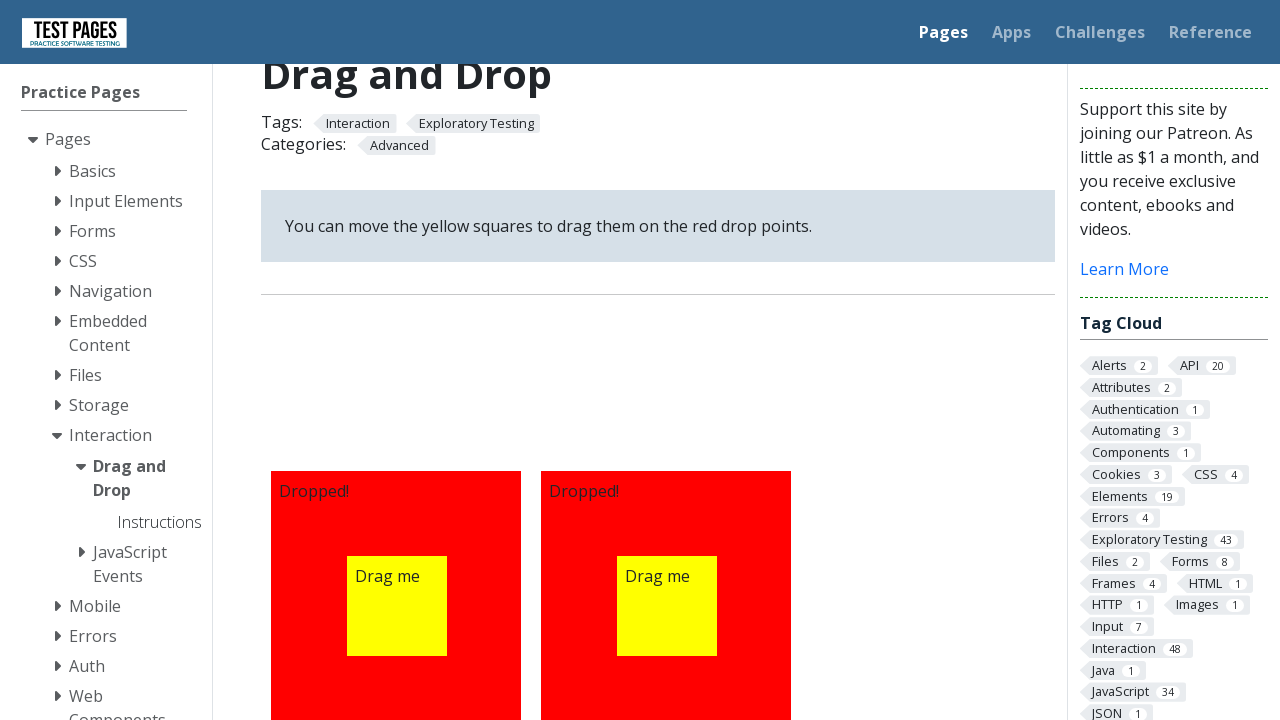

Second drop target loaded, verifying second drop was successful
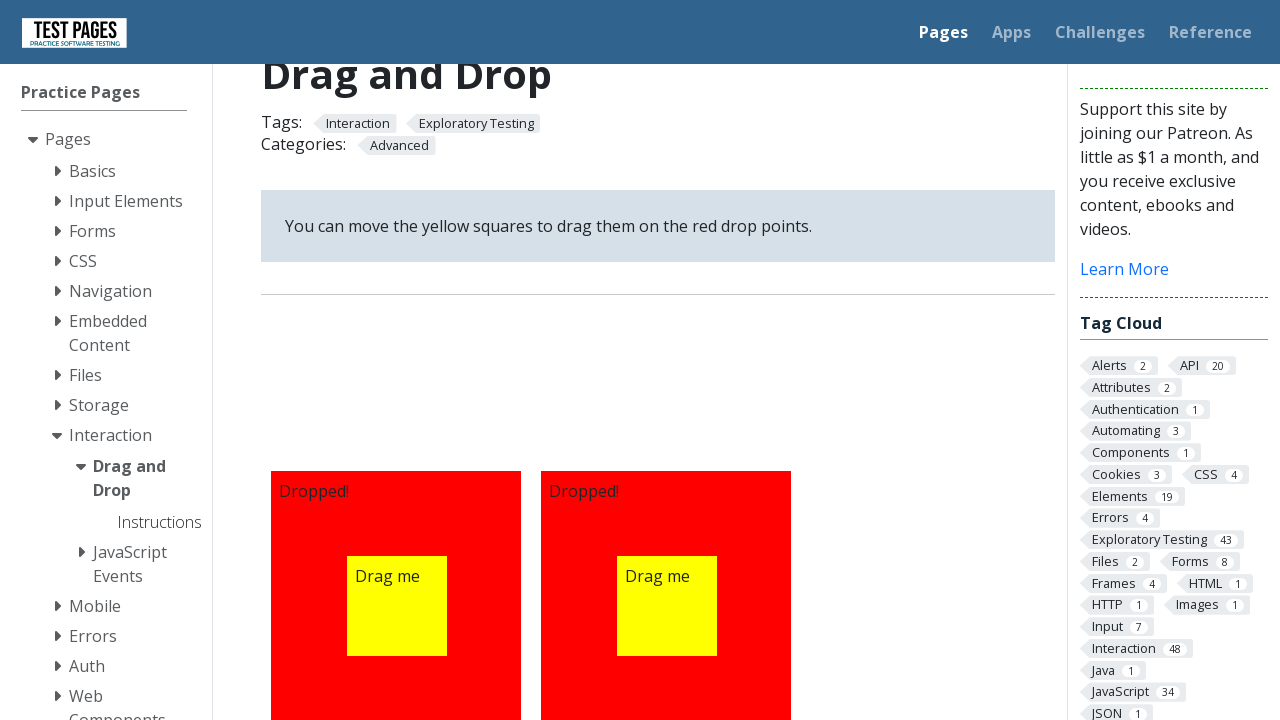

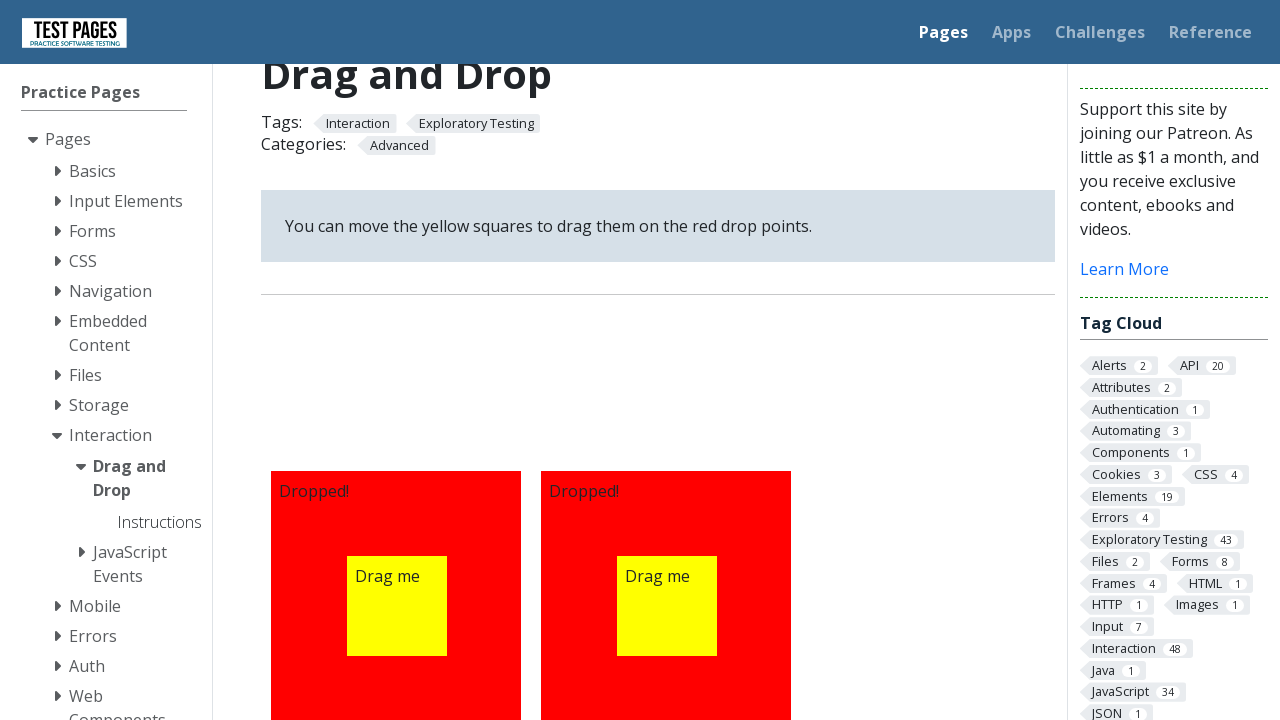